Tests that the product table is visible on the page

Starting URL: https://rahulshettyacademy.com/AutomationPractice/

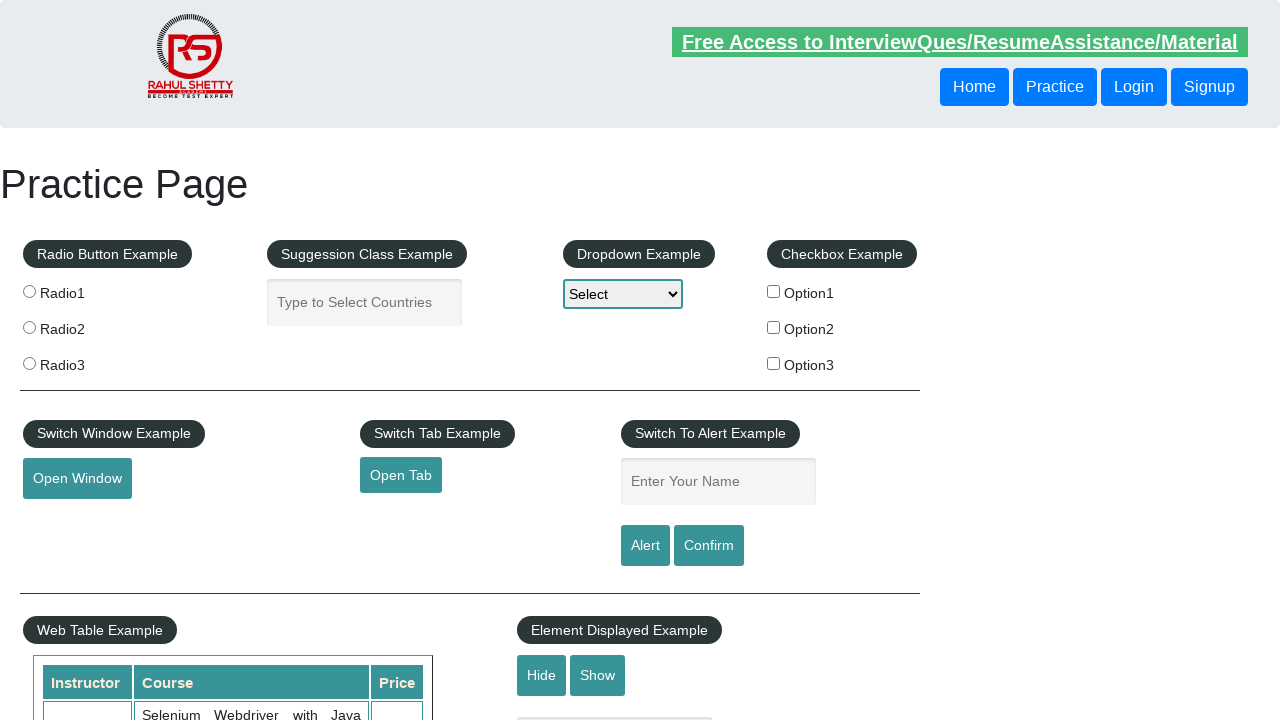

Product table element became visible
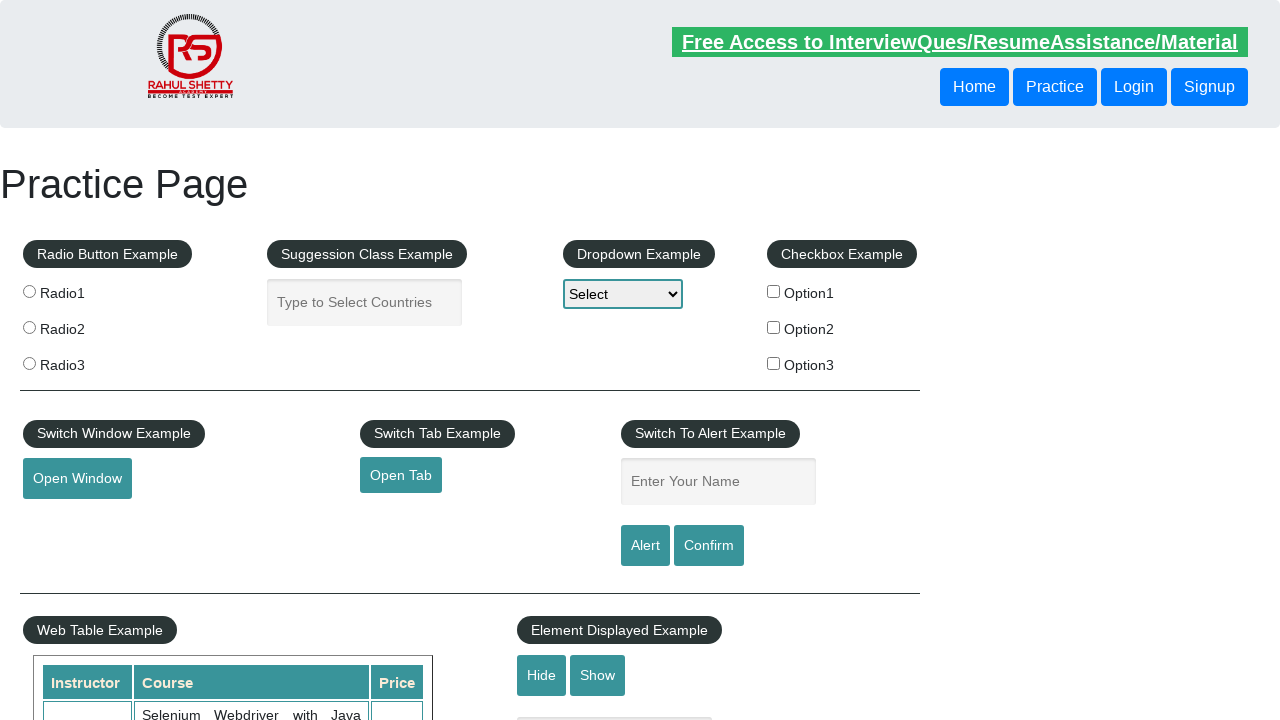

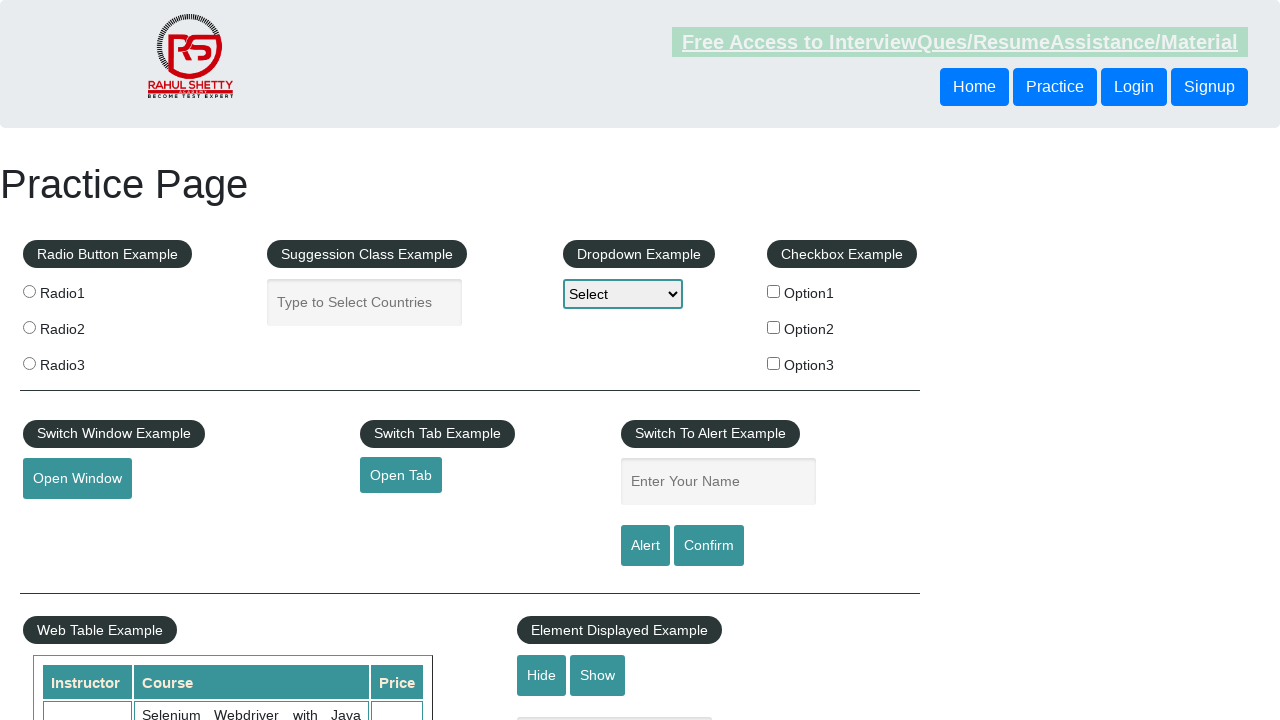